Tests marking individual items as complete by checking their checkboxes

Starting URL: https://demo.playwright.dev/todomvc

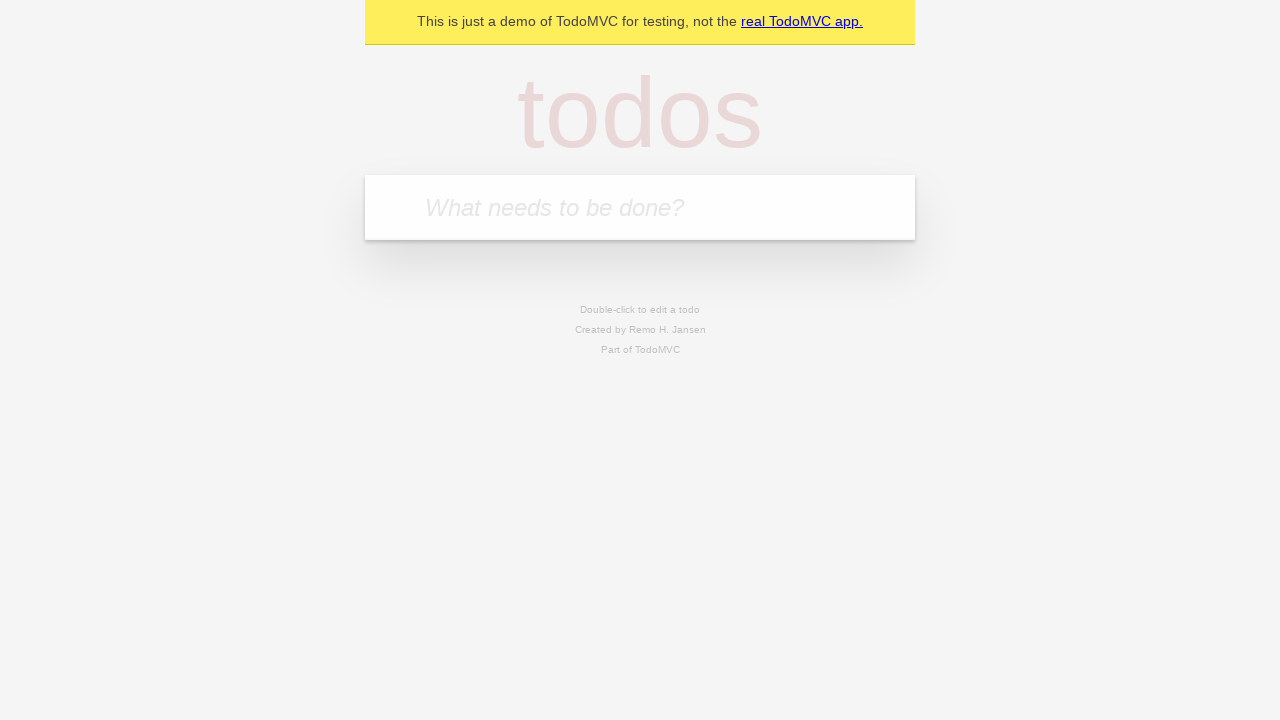

Navigated to TodoMVC demo application
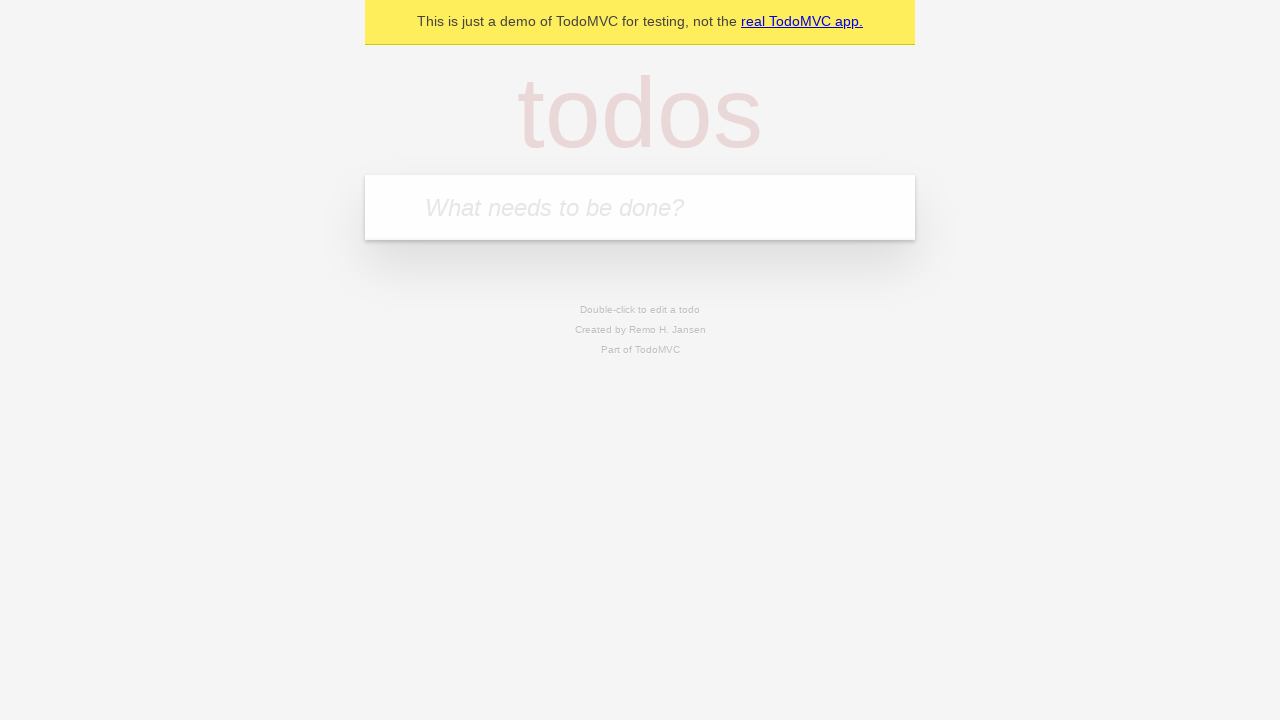

Located the todo input field
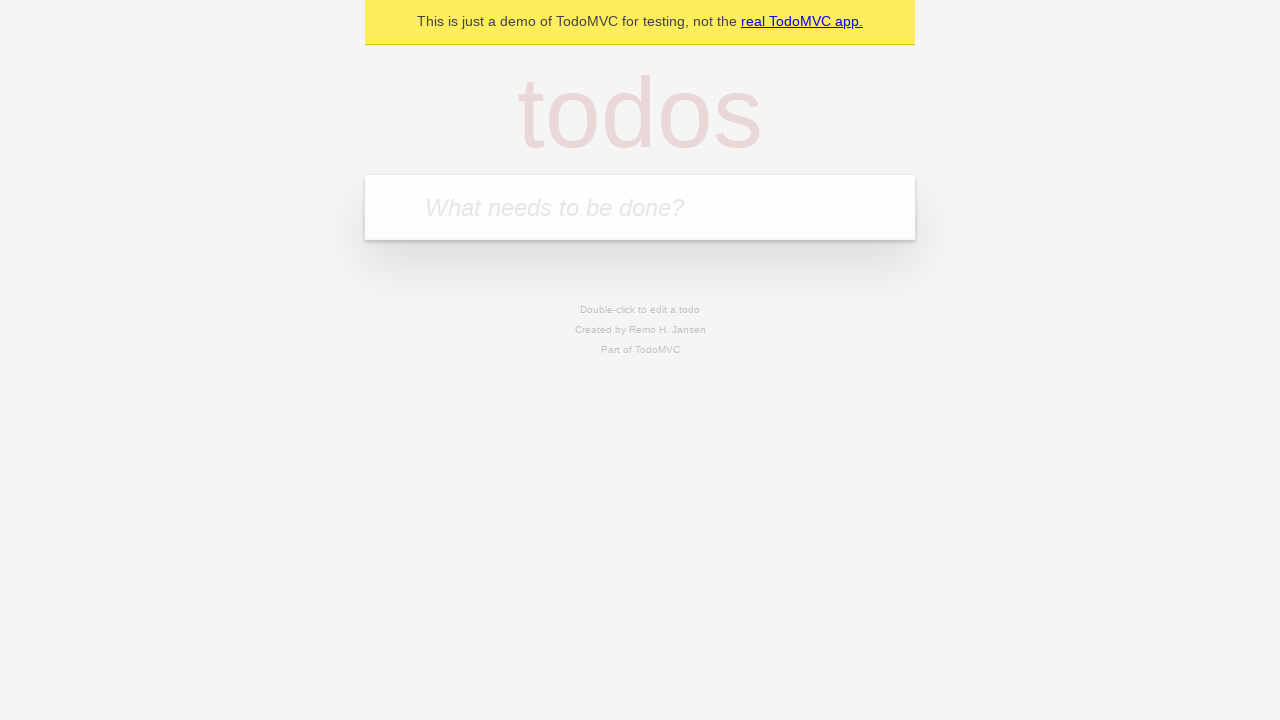

Filled todo input field with 'buy some cheese' on internal:attr=[placeholder="What needs to be done?"i]
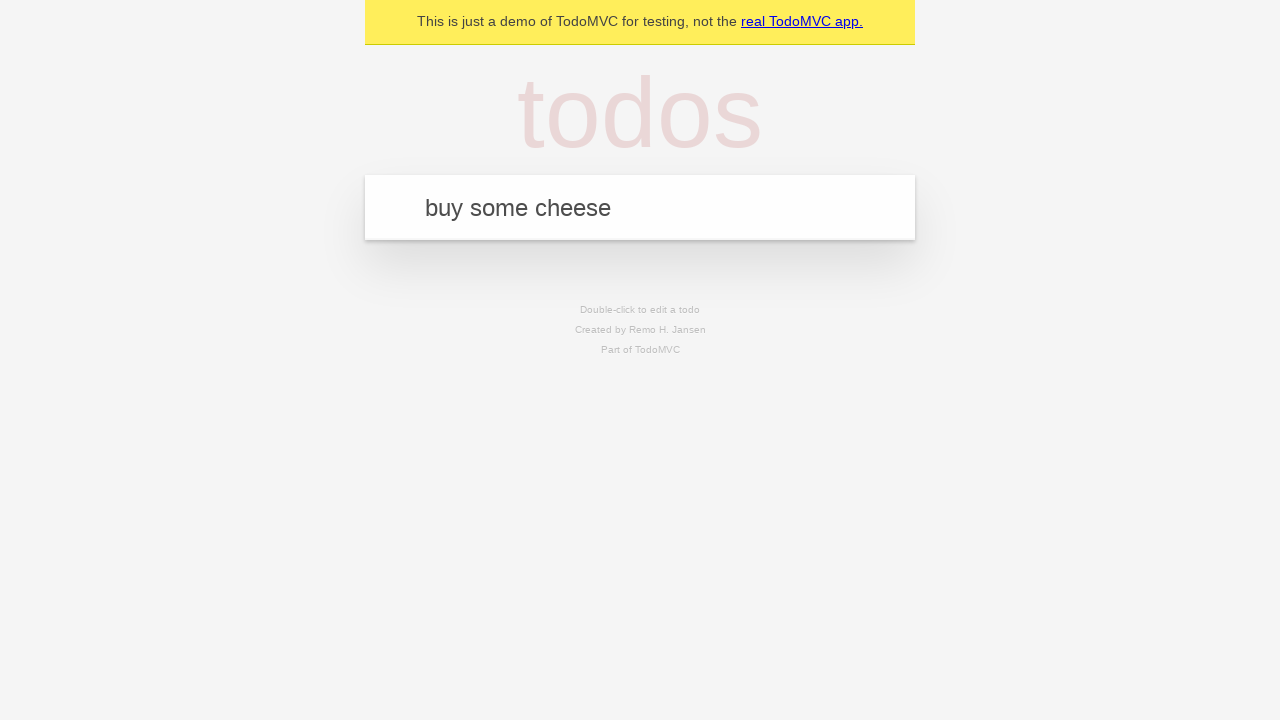

Pressed Enter to create todo item 'buy some cheese' on internal:attr=[placeholder="What needs to be done?"i]
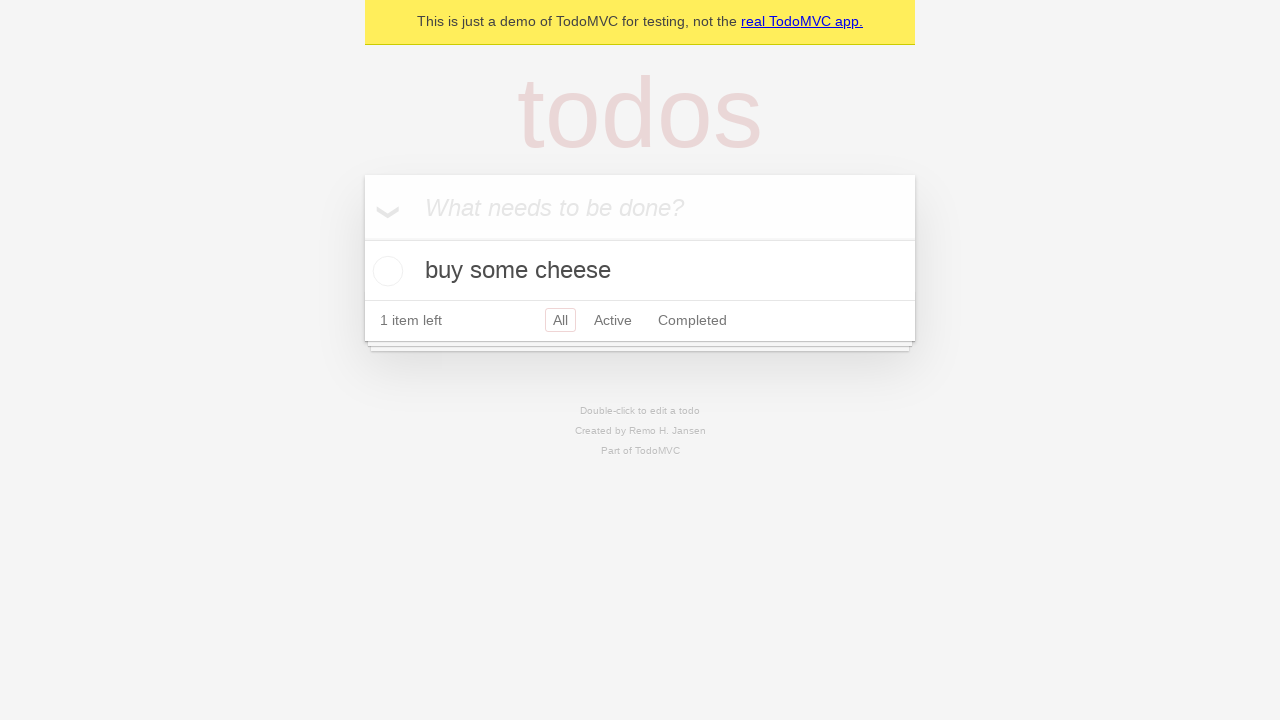

Filled todo input field with 'feed the cat' on internal:attr=[placeholder="What needs to be done?"i]
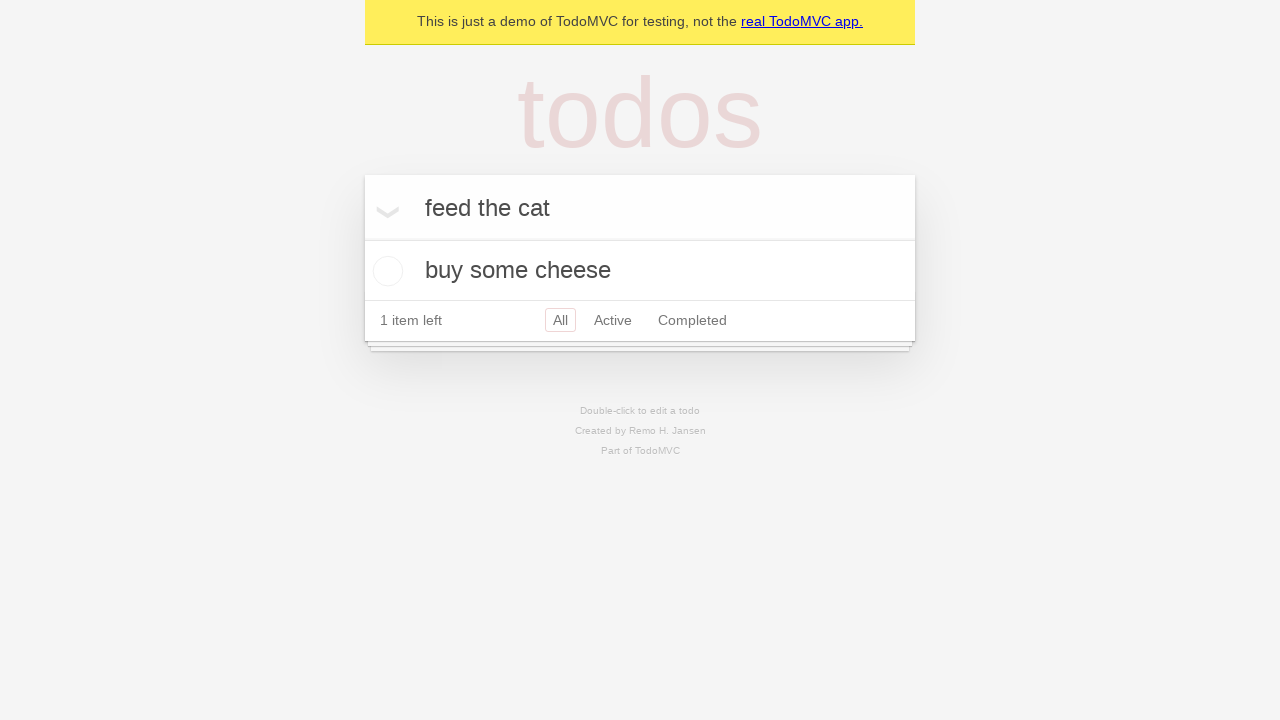

Pressed Enter to create todo item 'feed the cat' on internal:attr=[placeholder="What needs to be done?"i]
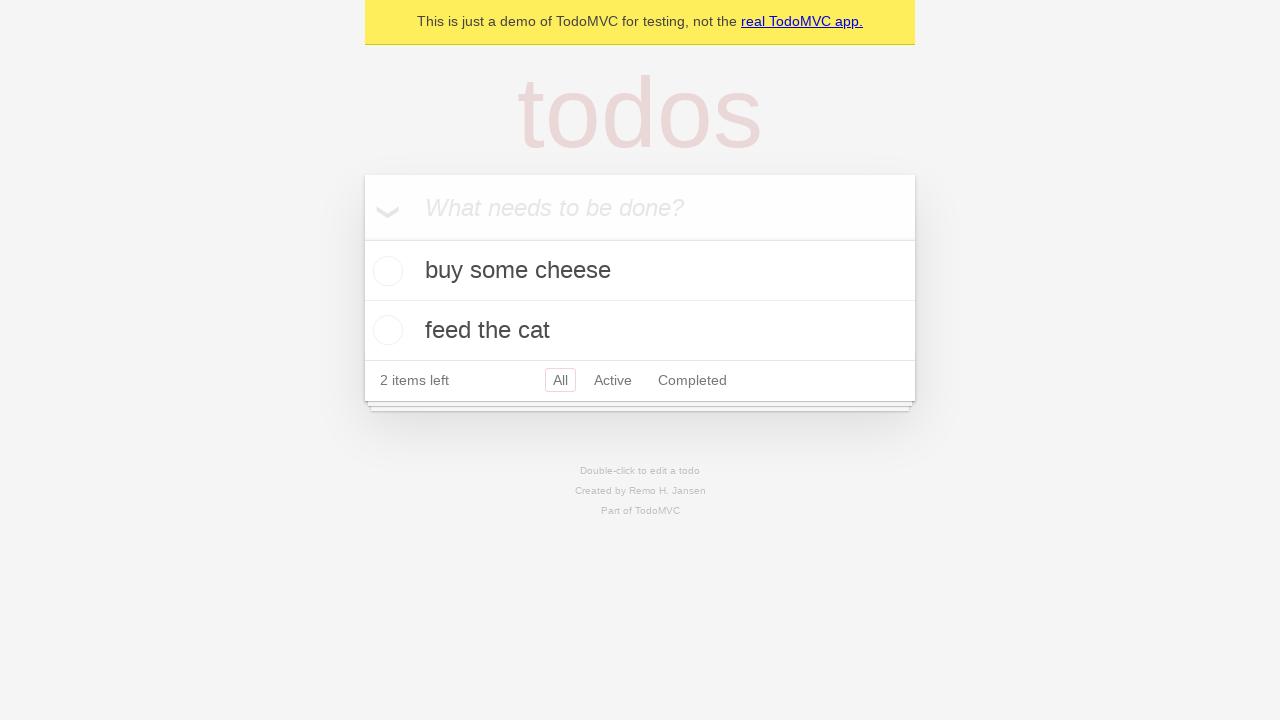

Waited for both todo items to appear in the DOM
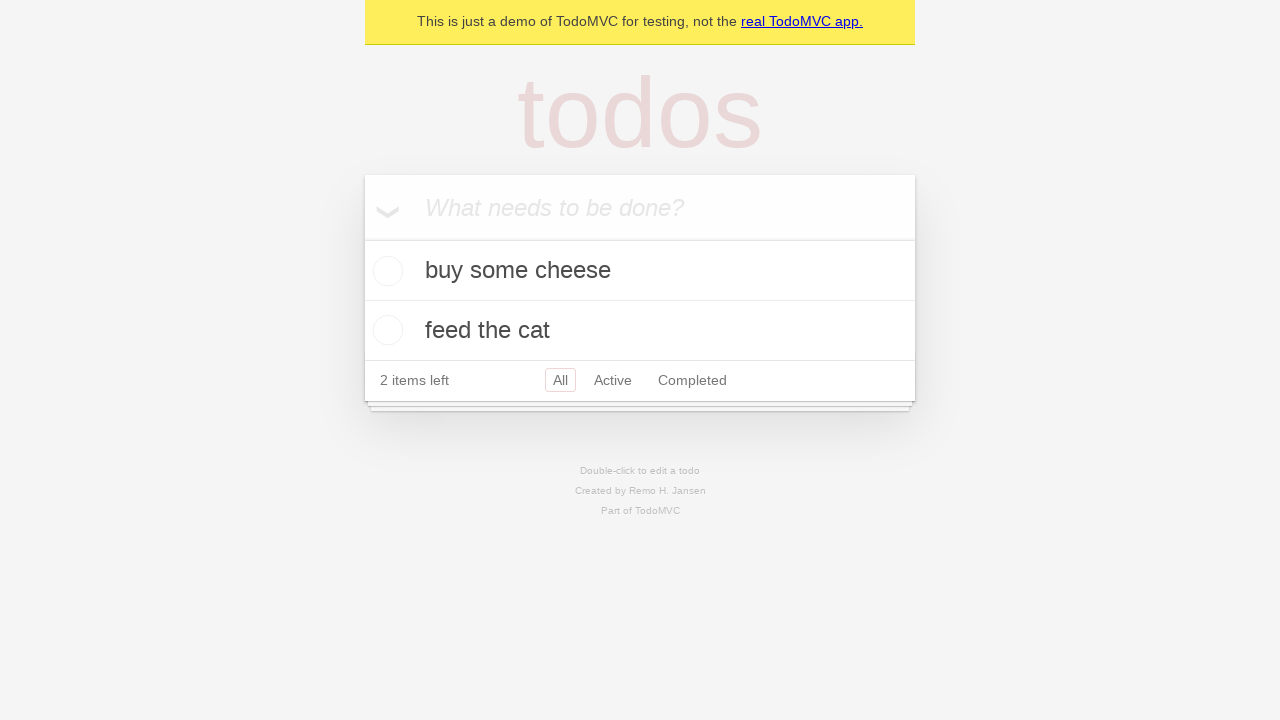

Located the first todo item
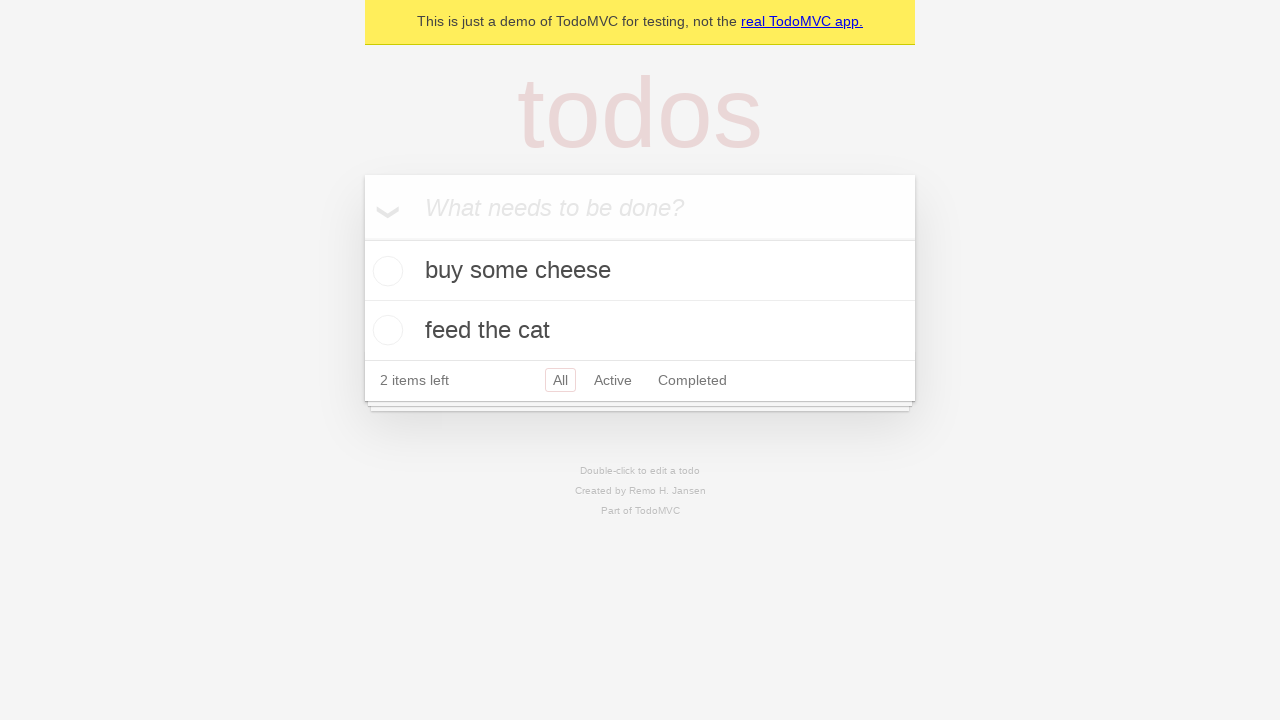

Checked the checkbox for the first todo item 'buy some cheese' at (385, 271) on internal:testid=[data-testid="todo-item"s] >> nth=0 >> internal:role=checkbox
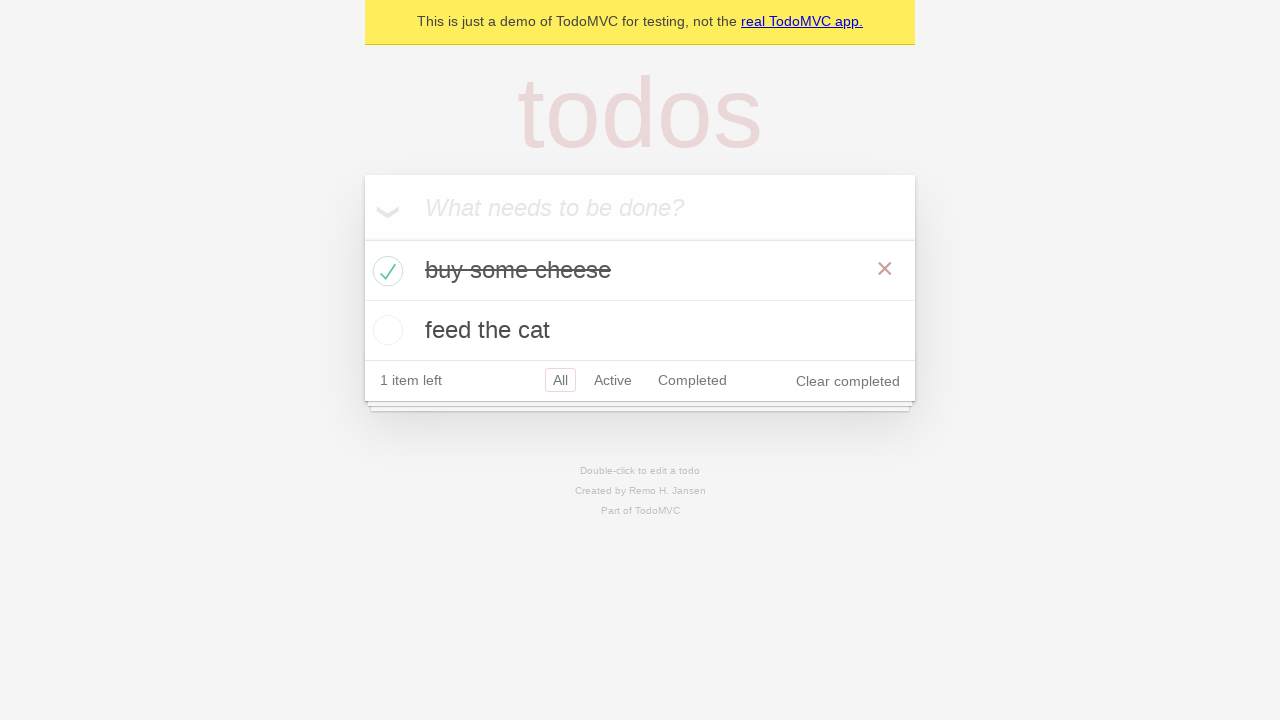

Located the second todo item
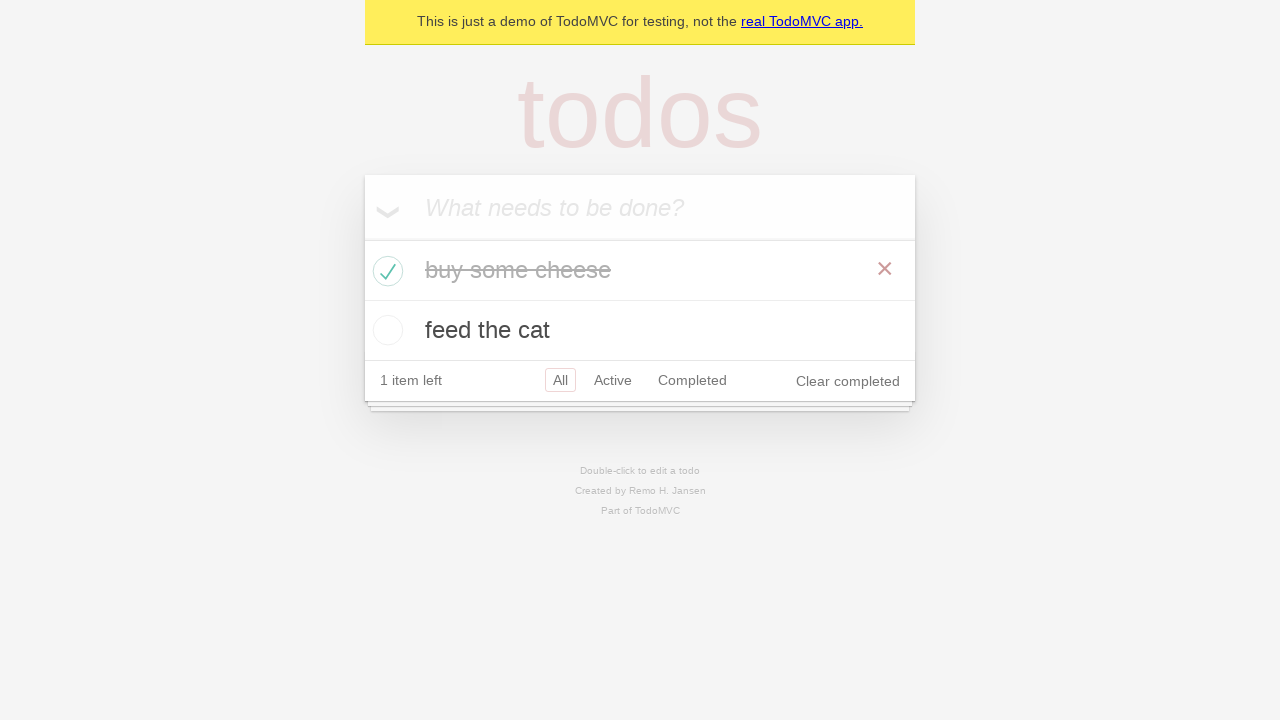

Checked the checkbox for the second todo item 'feed the cat' at (385, 330) on internal:testid=[data-testid="todo-item"s] >> nth=1 >> internal:role=checkbox
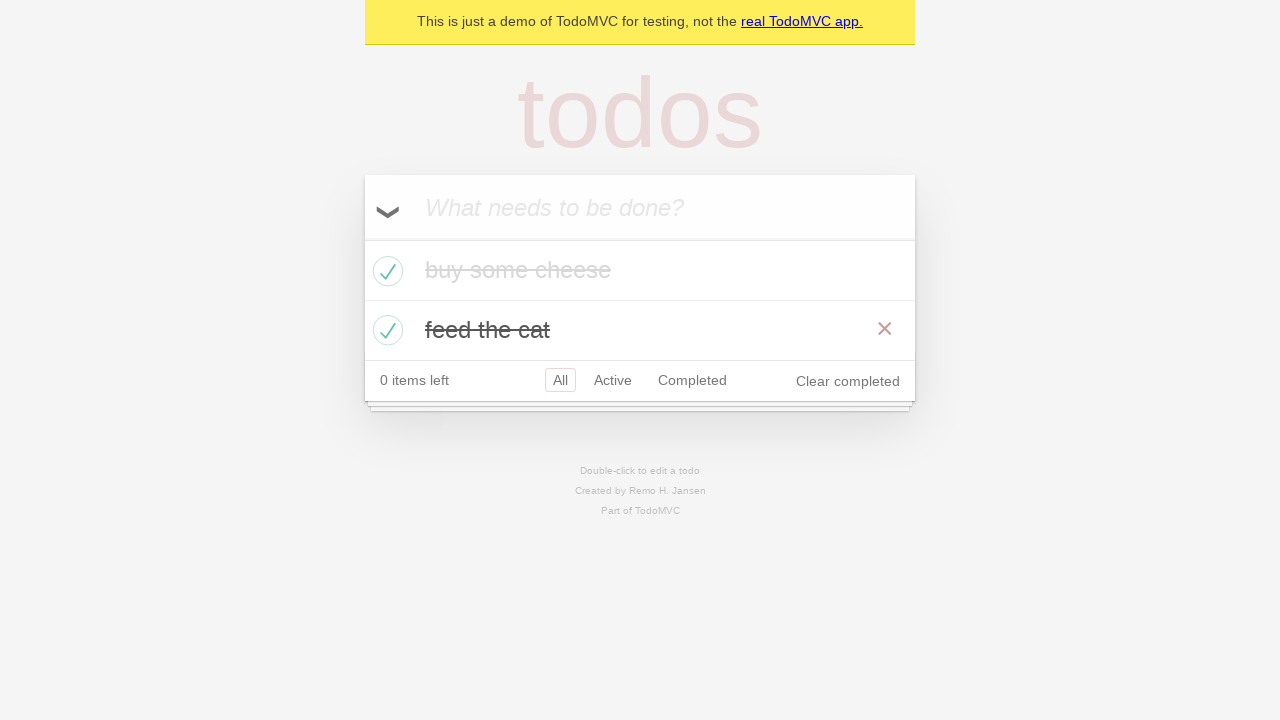

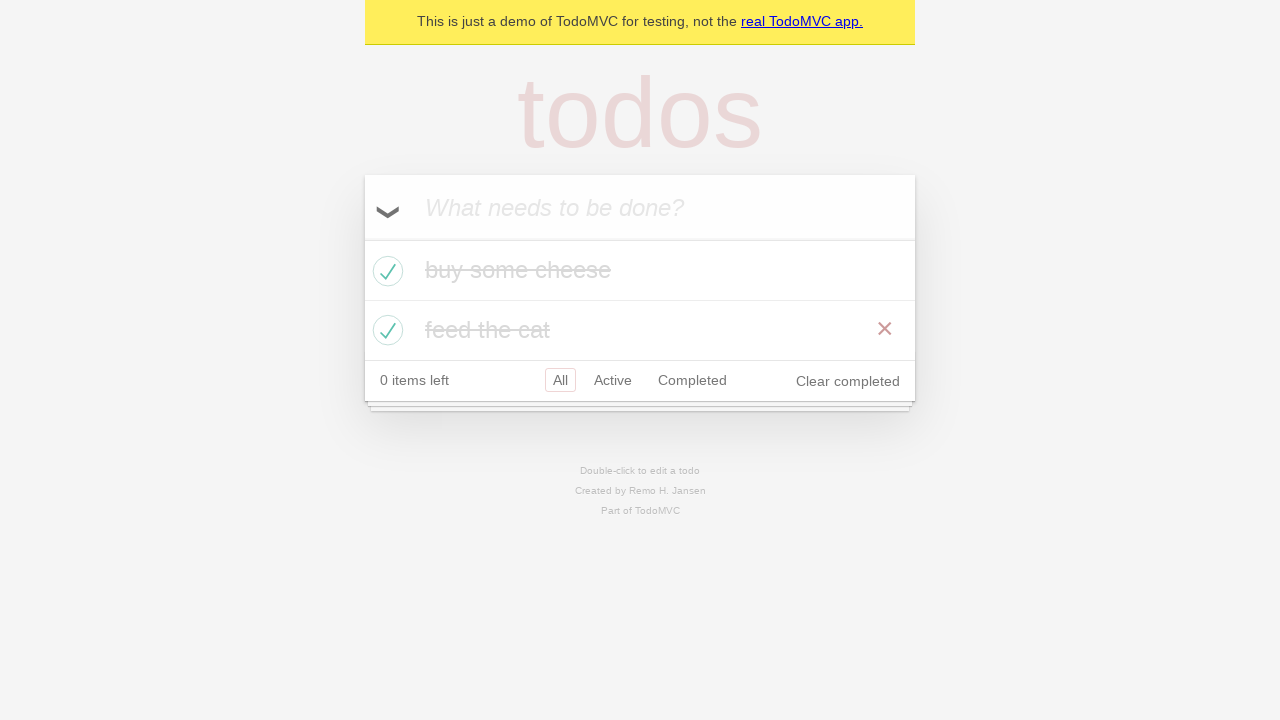